Tests confirm box by clicking confirm button, dismissing it, and verifying the Cancel result message.

Starting URL: https://demoqa.com/alerts

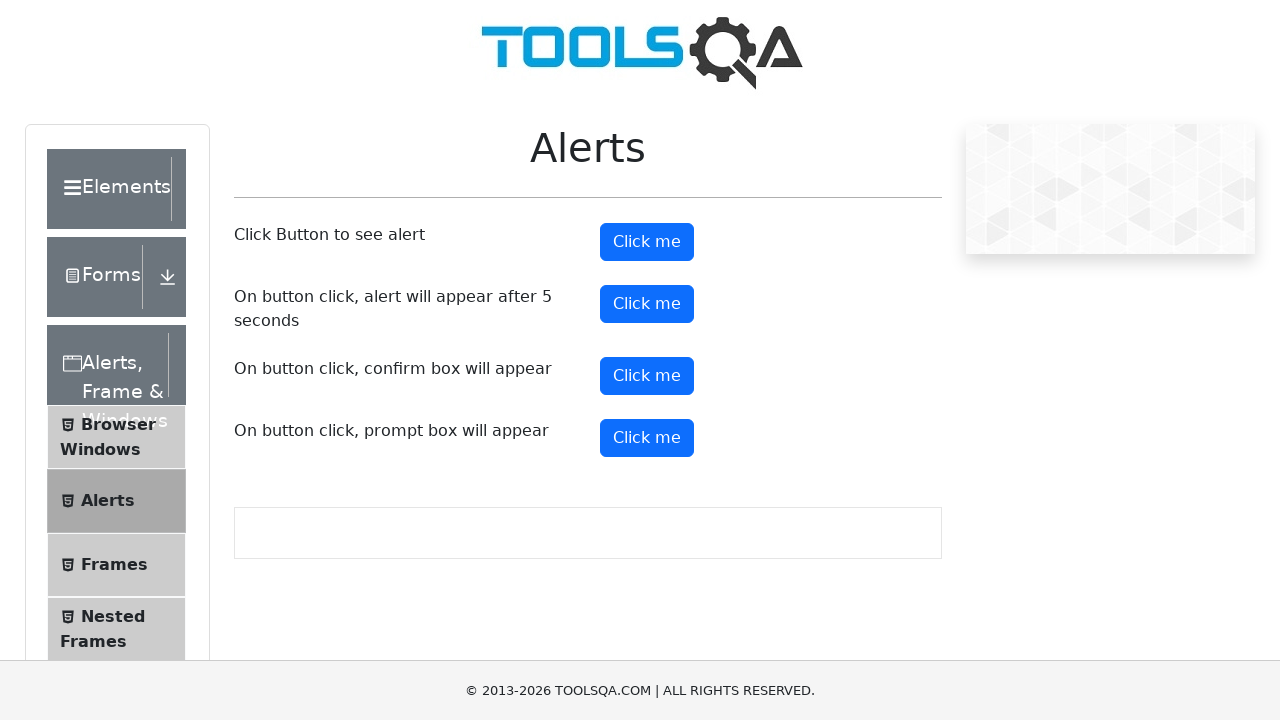

Set up dialog handler to dismiss confirm dialogs
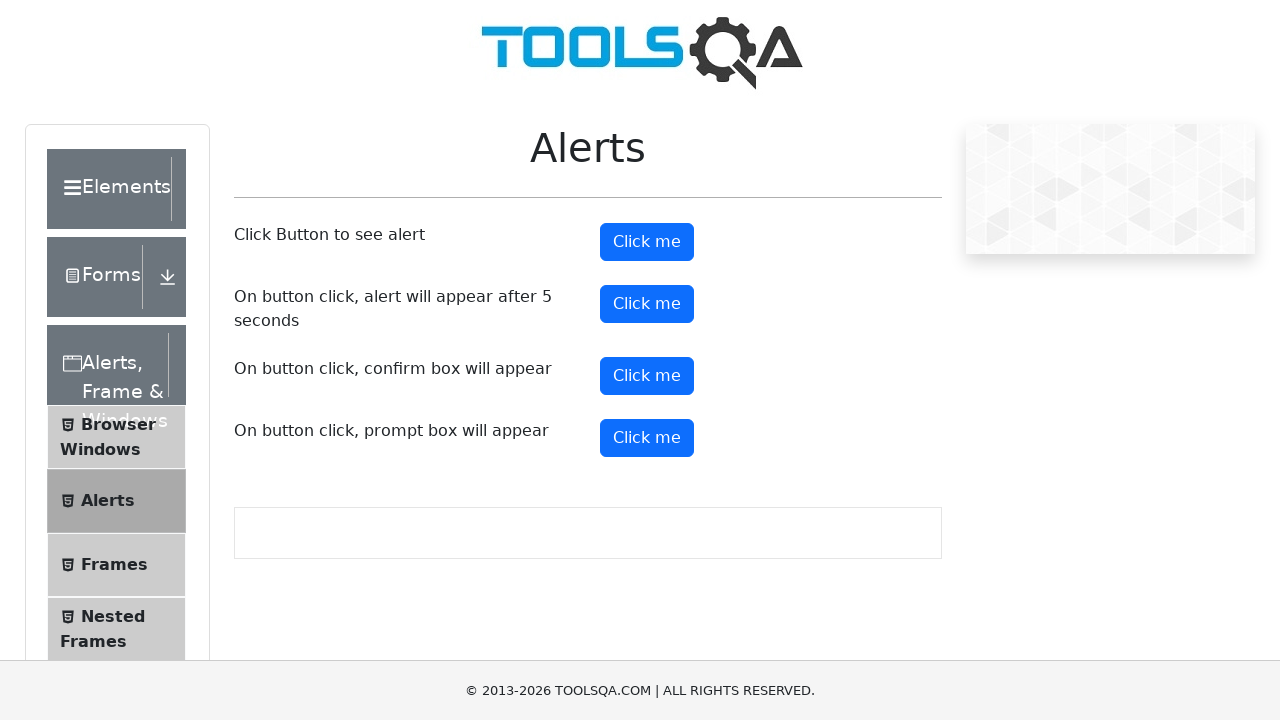

Clicked the confirm button to trigger the dialog at (647, 376) on #confirmButton
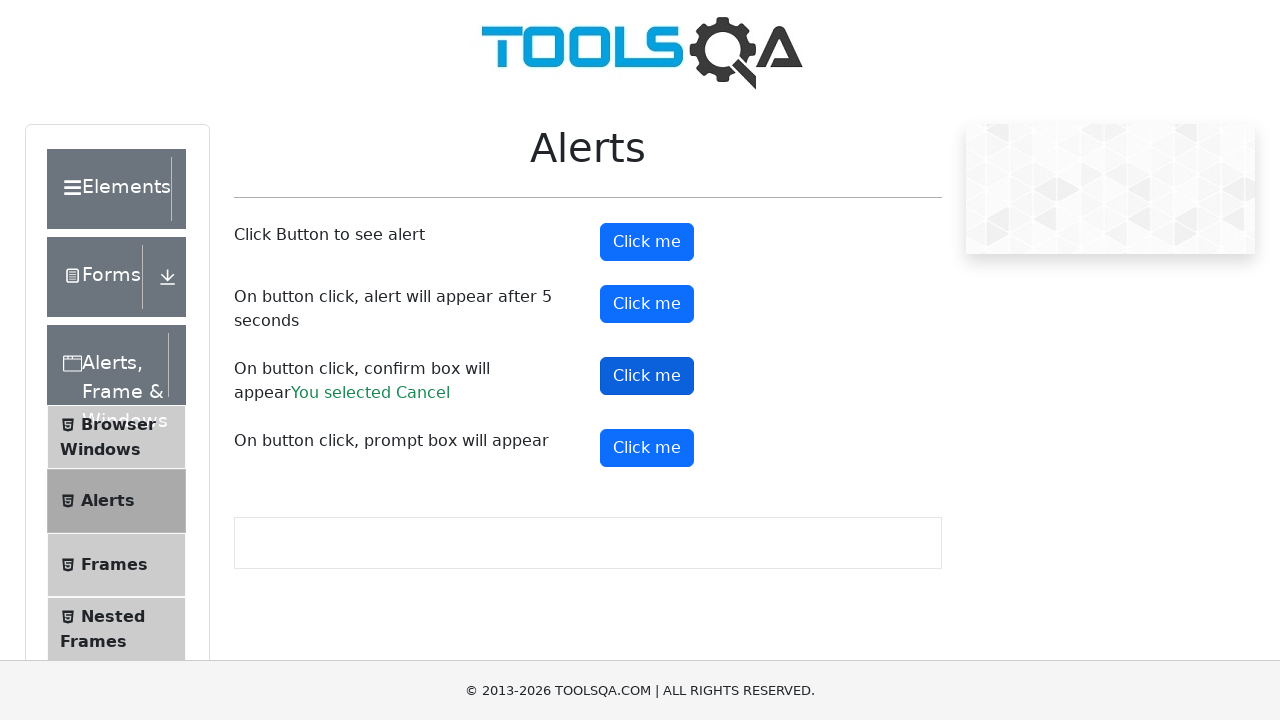

Waited for the confirm result message to appear
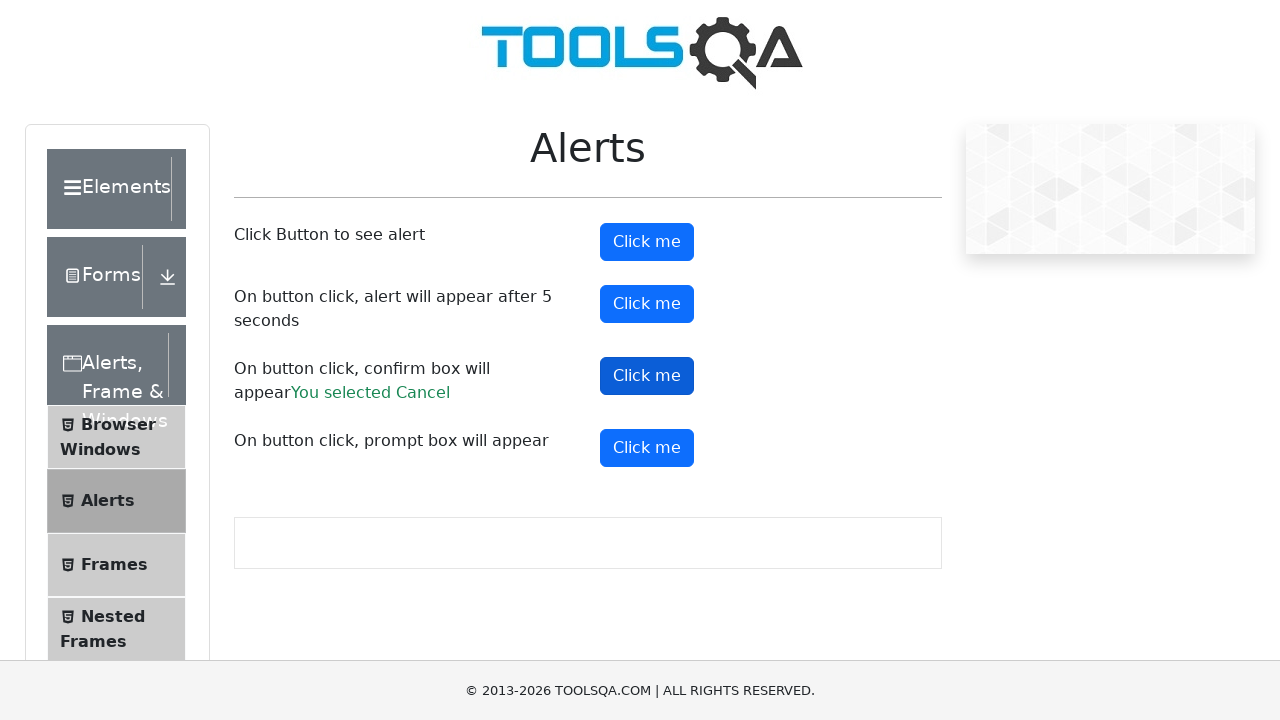

Verified that the result message shows 'You selected Cancel'
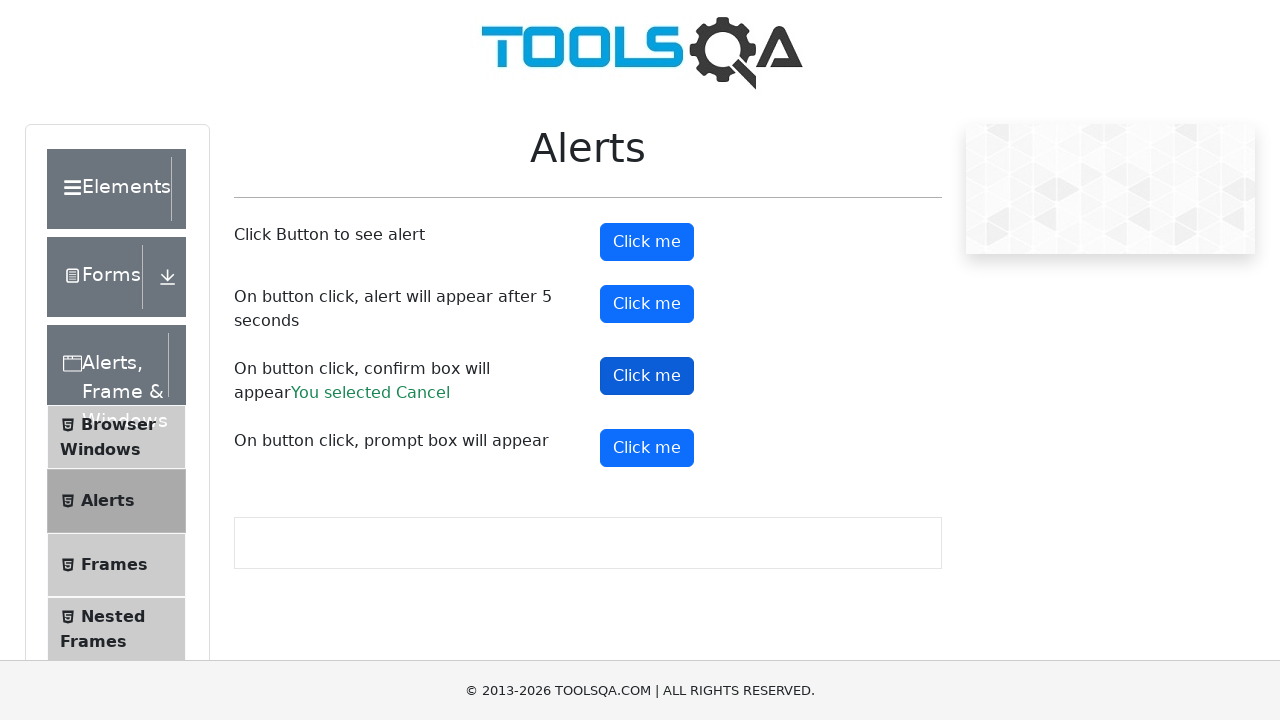

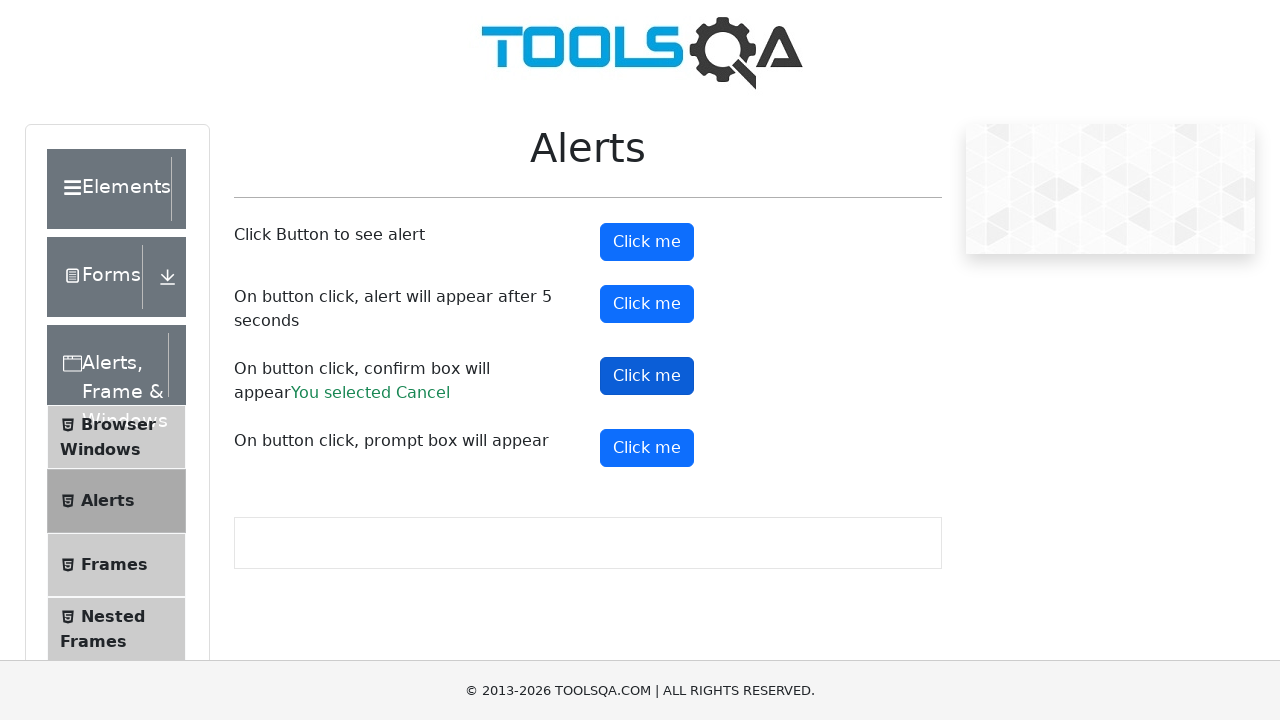